Tests an e-commerce flow by adding multiple vegetables to cart, applying a promo code at checkout, and verifying the promo code is applied

Starting URL: https://rahulshettyacademy.com/seleniumPractise/#/

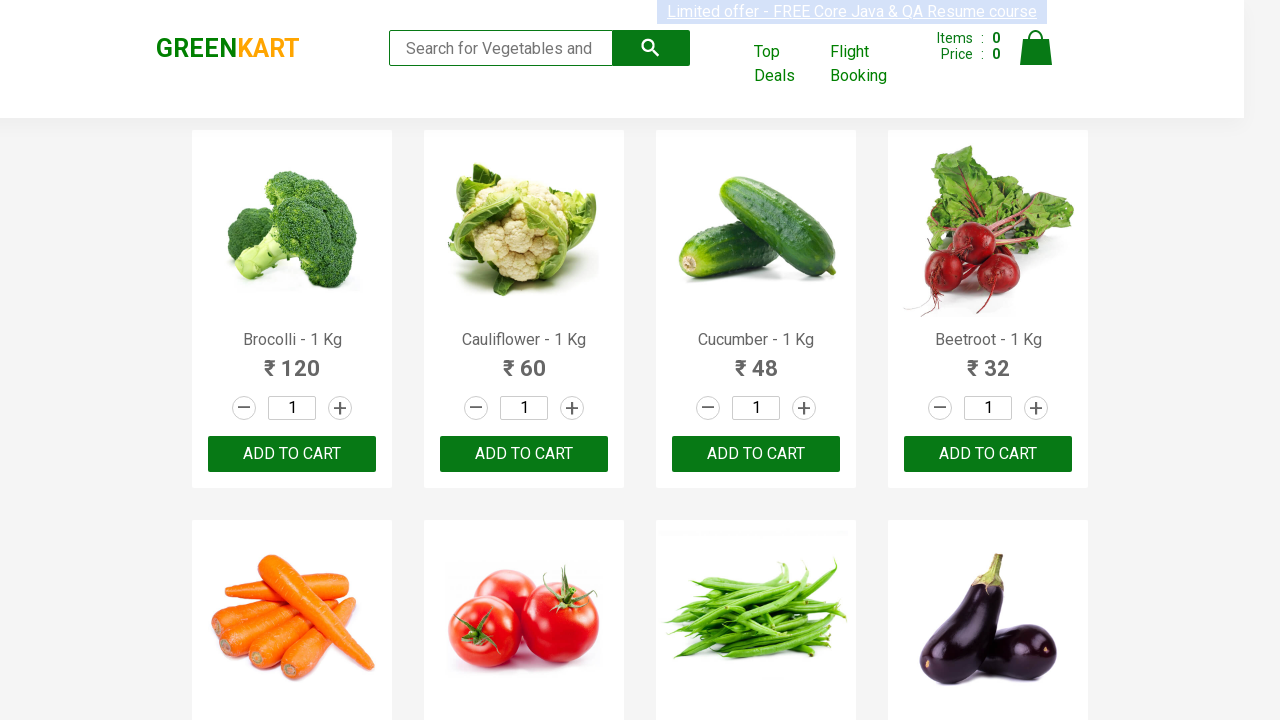

Retrieved all product names from the page
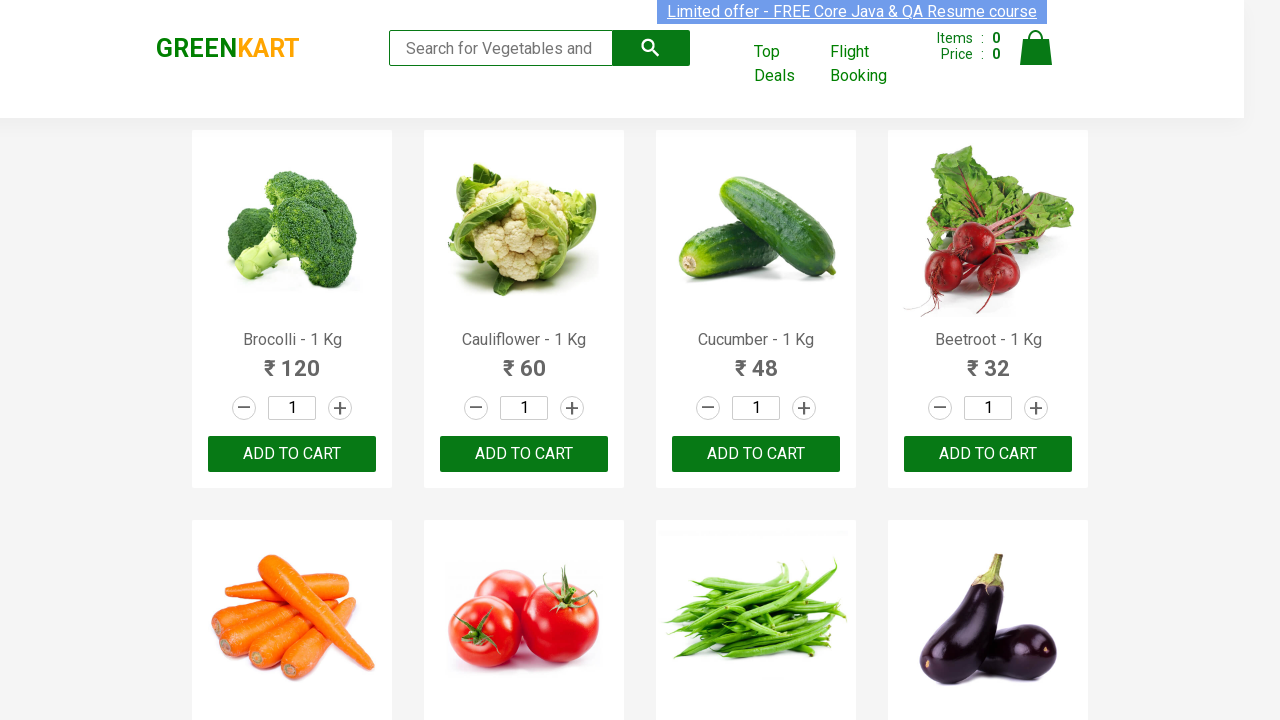

Added 'Brocolli' to cart at (292, 454) on xpath=//div[@class='product-action']/button >> nth=0
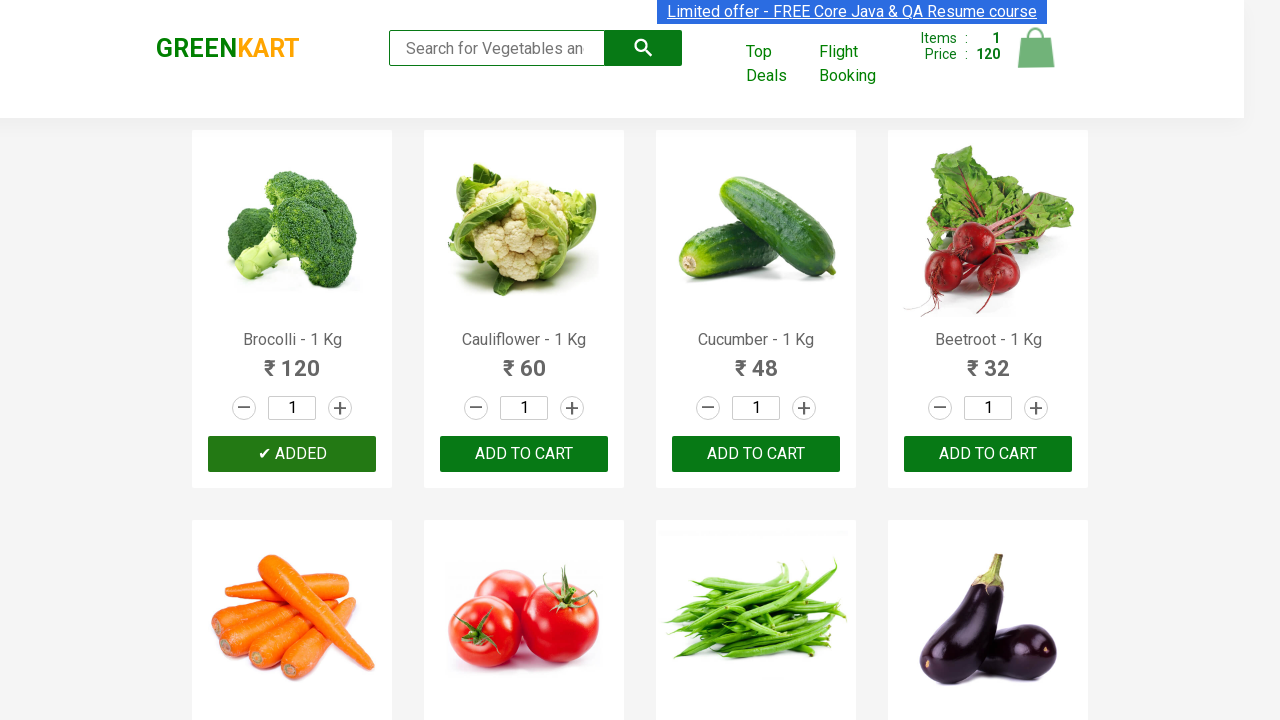

Added 'Cauliflower' to cart at (524, 454) on xpath=//div[@class='product-action']/button >> nth=1
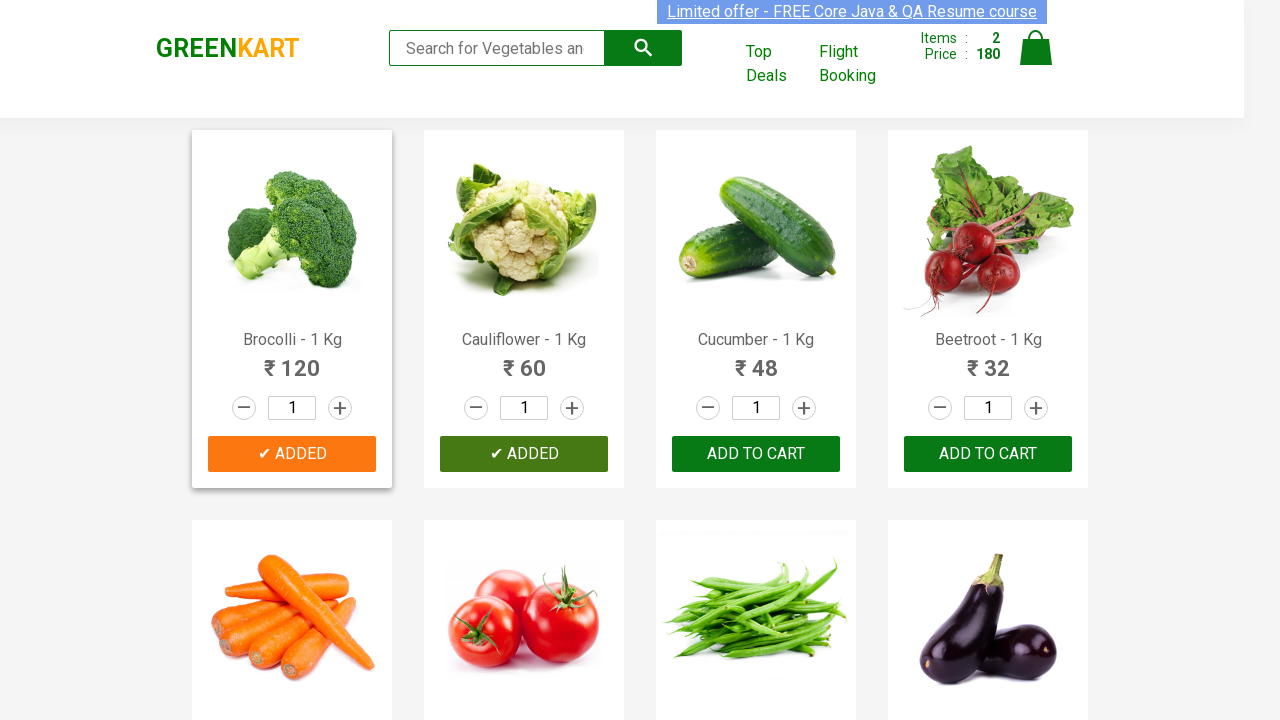

Added 'Cucumber' to cart at (756, 454) on xpath=//div[@class='product-action']/button >> nth=2
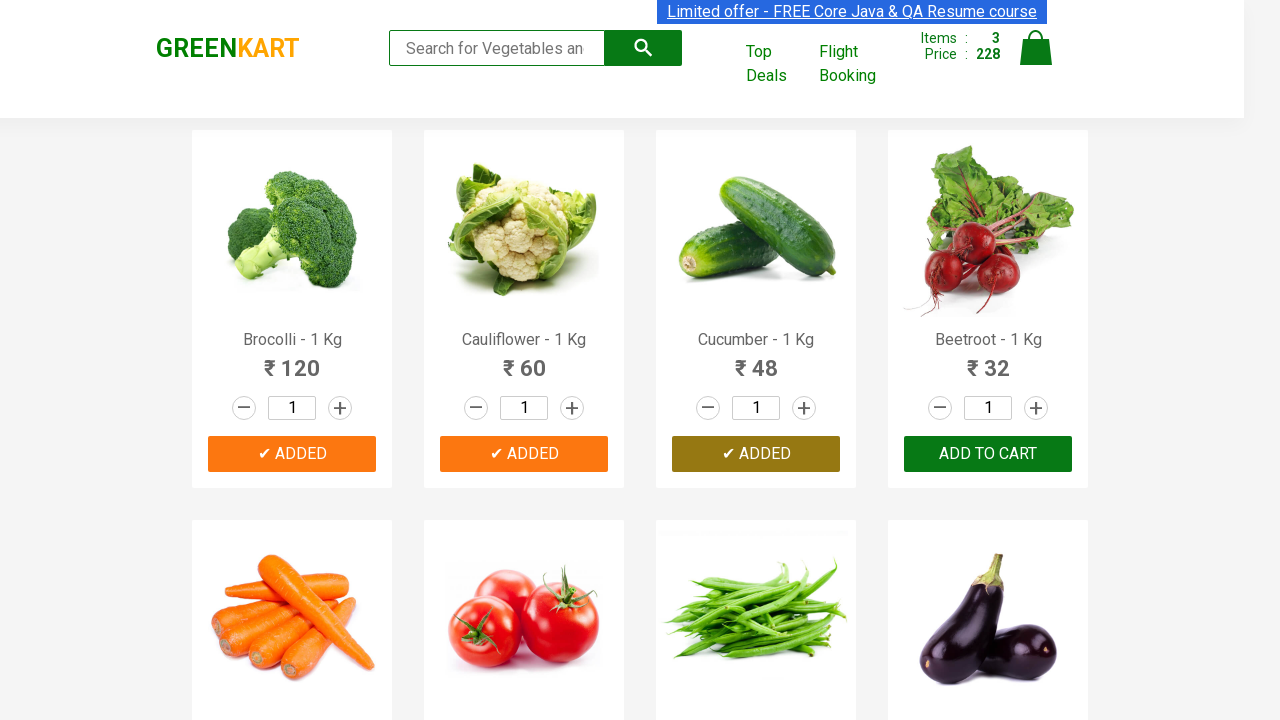

Added 'Beetroot' to cart at (988, 454) on xpath=//div[@class='product-action']/button >> nth=3
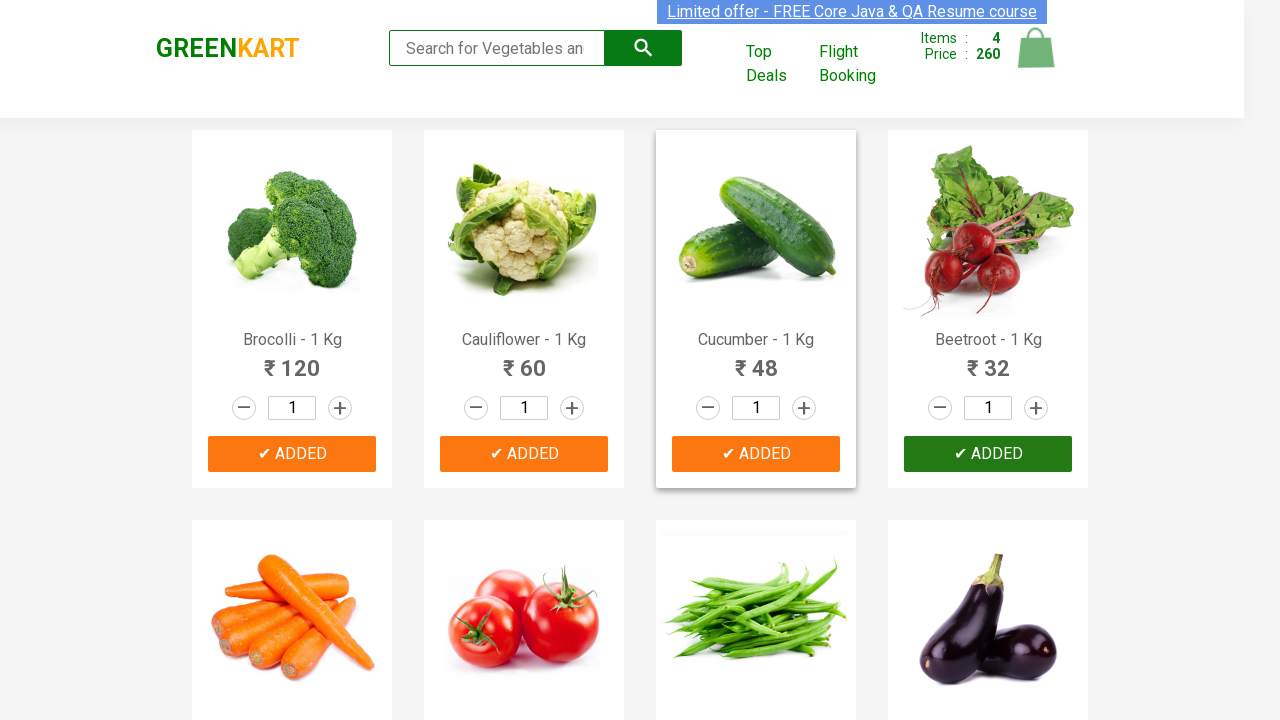

Added 'Carrot' to cart at (292, 360) on xpath=//div[@class='product-action']/button >> nth=4
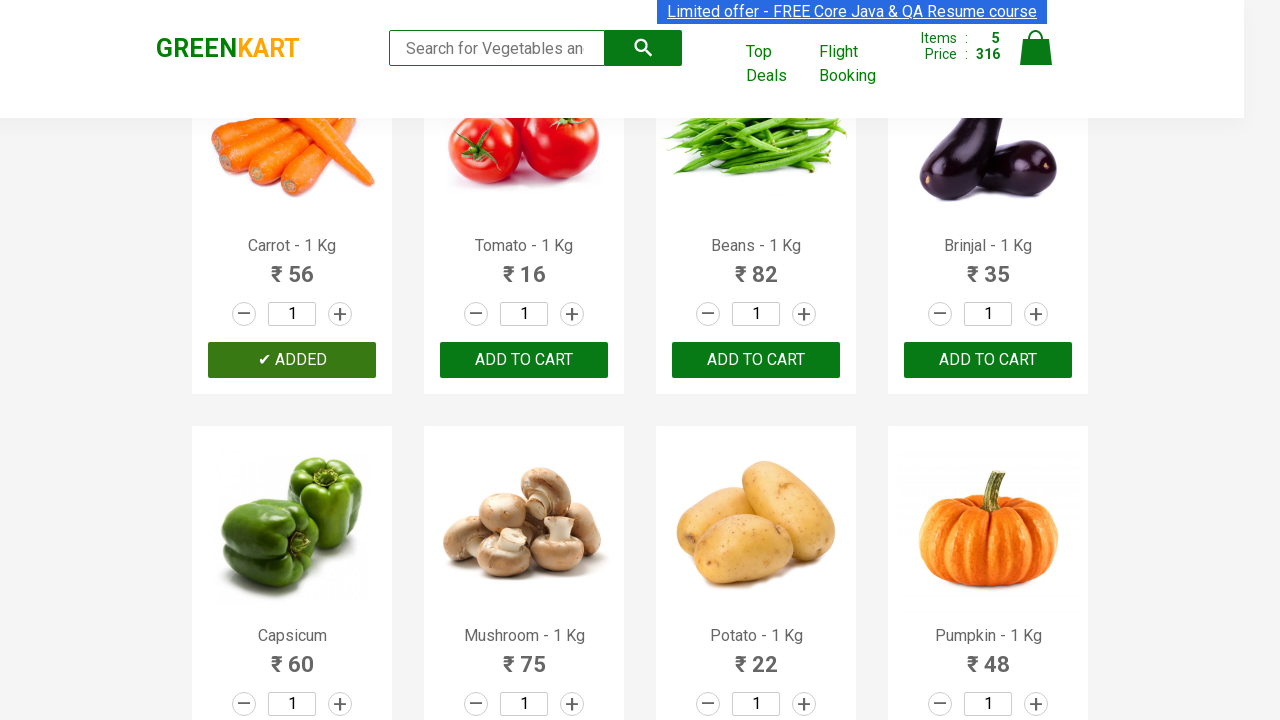

Clicked on cart icon to view shopping cart at (1036, 48) on xpath=//img[@alt='Cart']
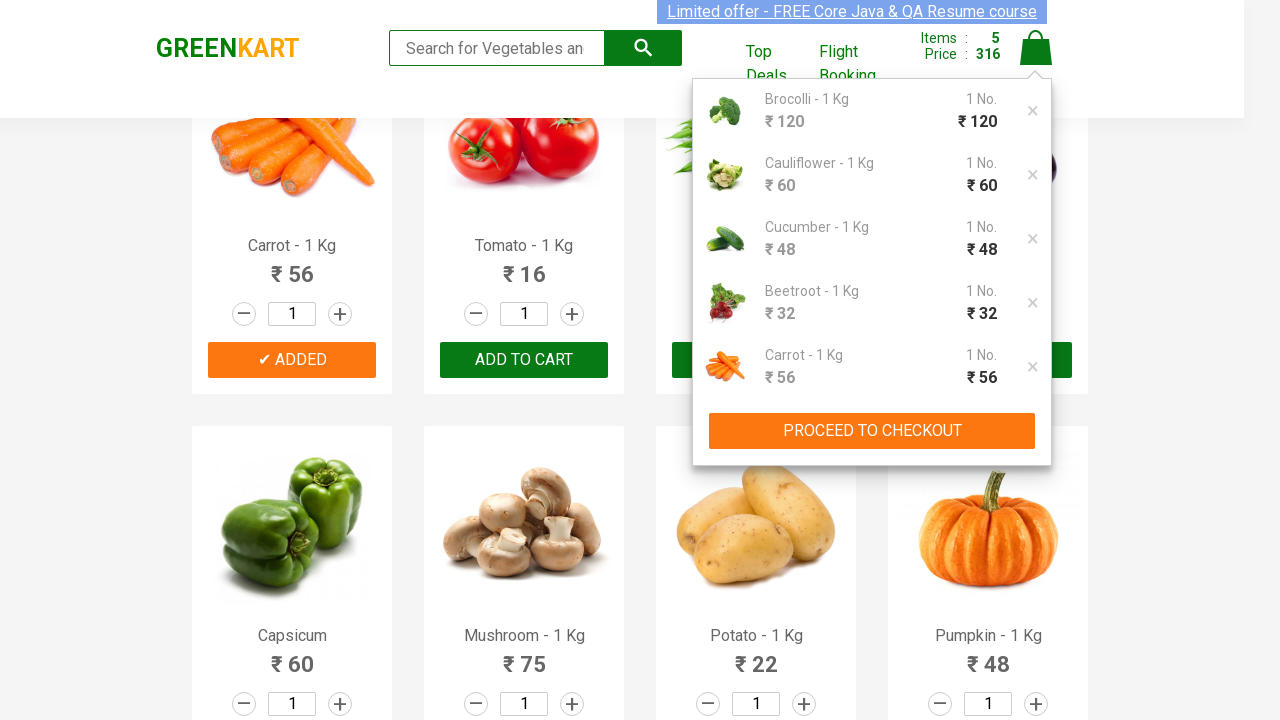

Clicked 'PROCEED TO CHECKOUT' button at (872, 431) on xpath=//button[text()='PROCEED TO CHECKOUT']
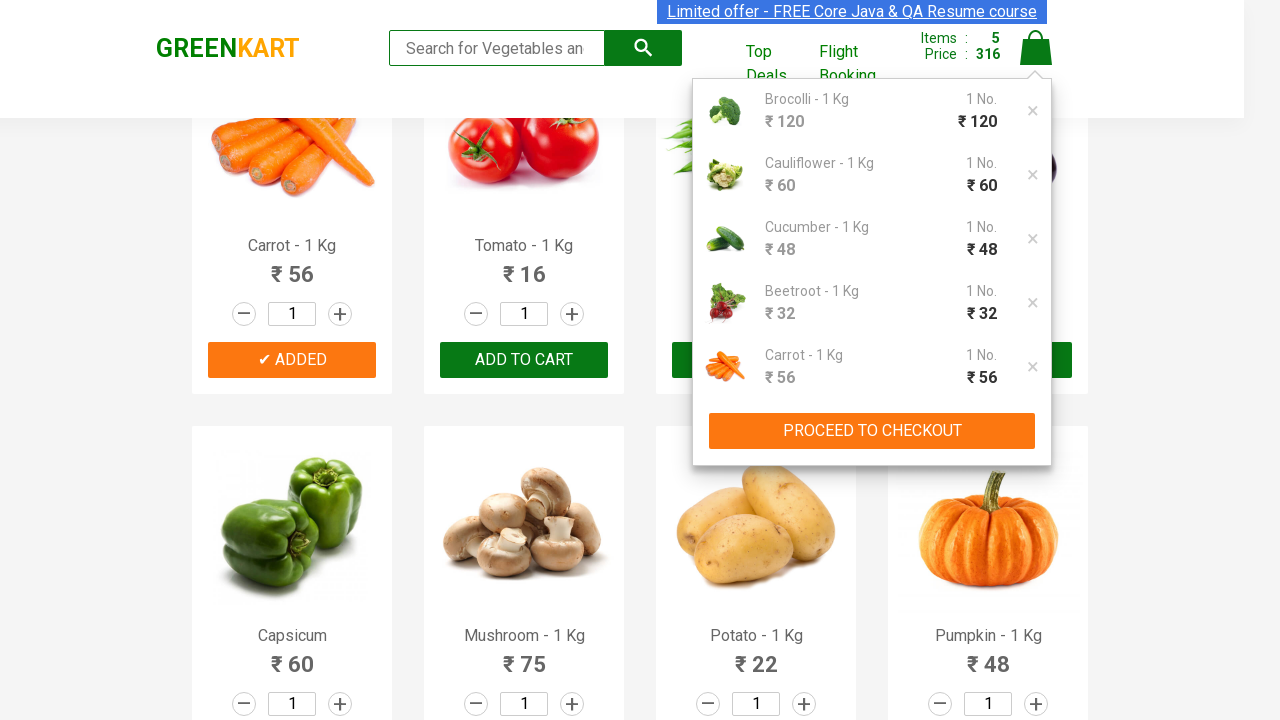

Promo code input field is now visible
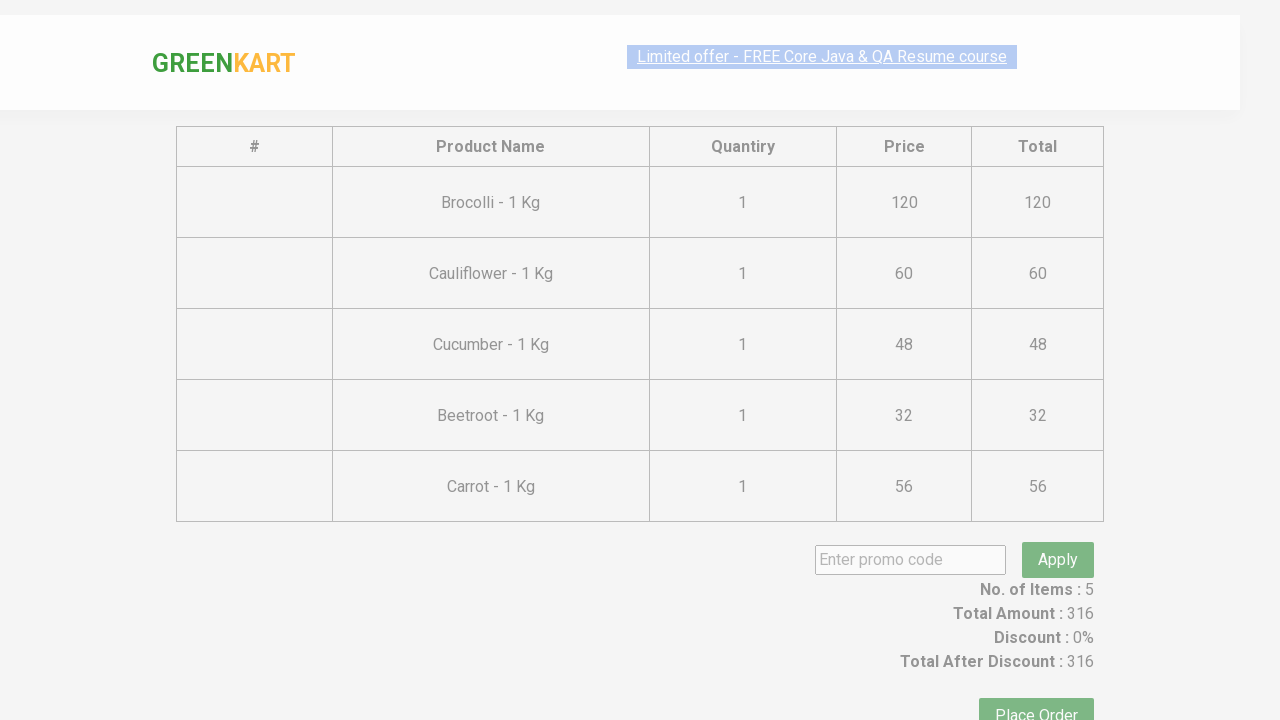

Entered promo code 'rahulshettyacademy' on input.promoCode
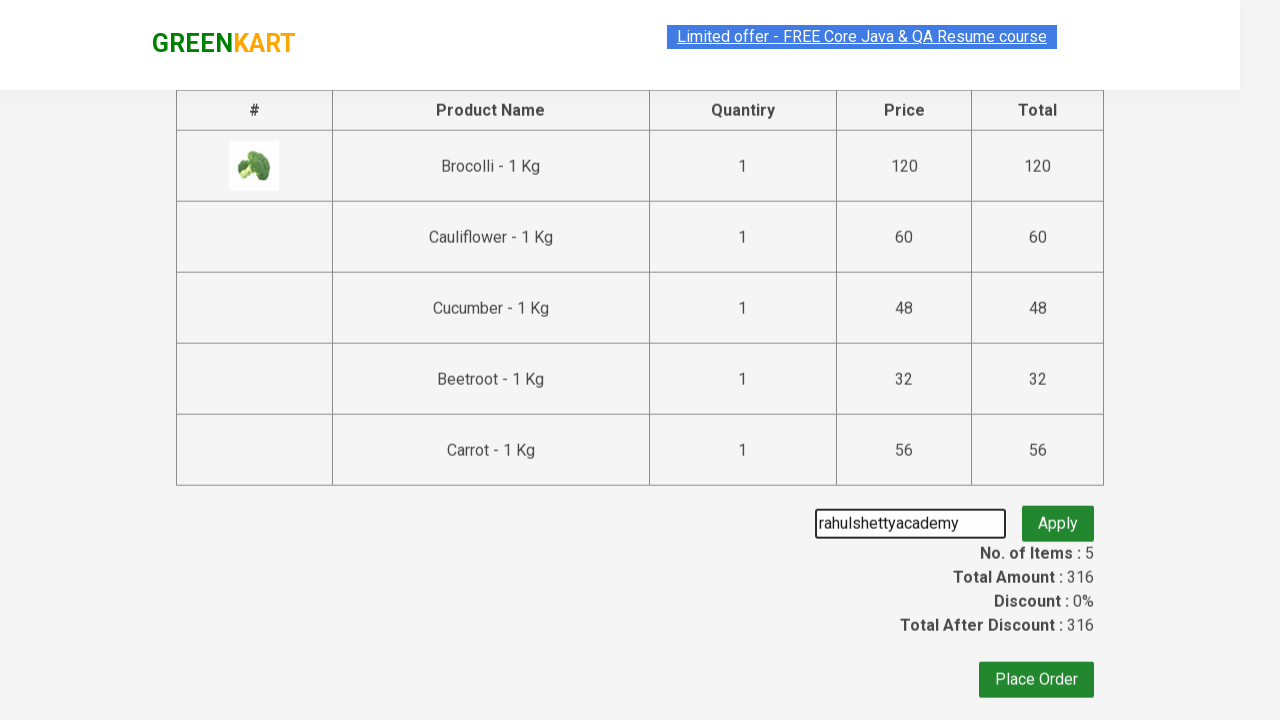

Clicked apply button to apply promo code at (1058, 530) on button.promoBtn
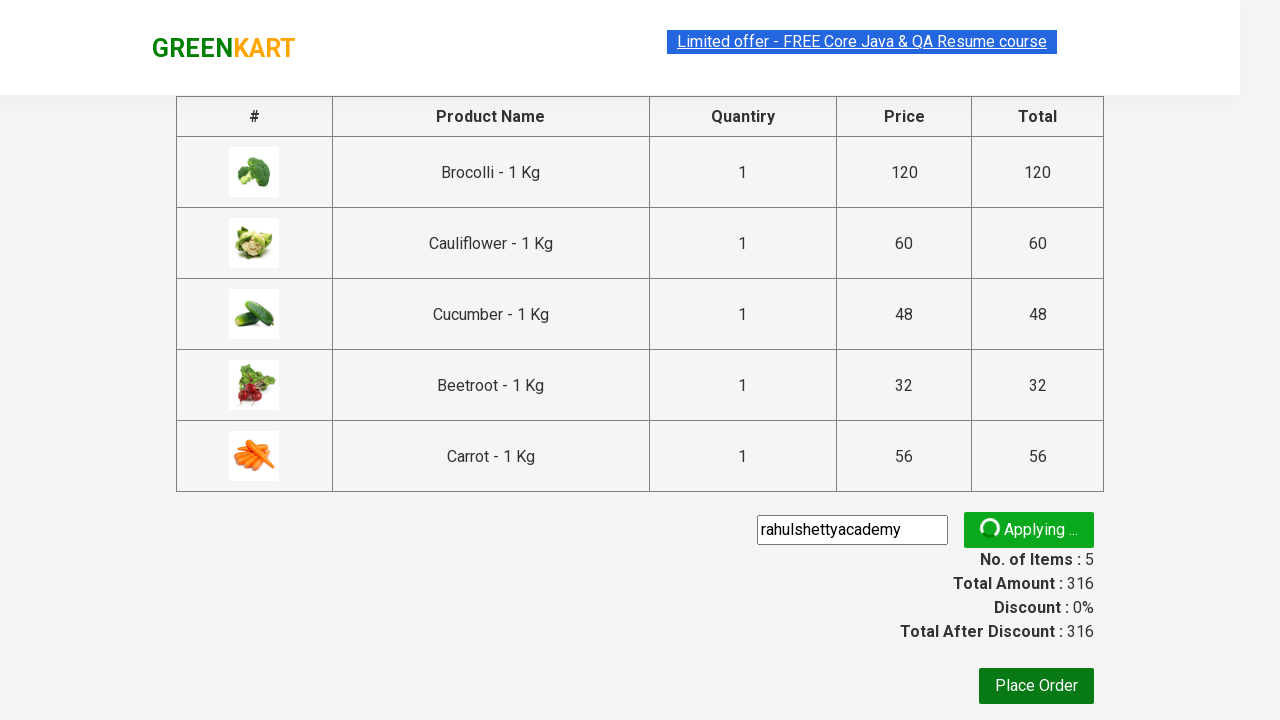

Promo code confirmation message appeared
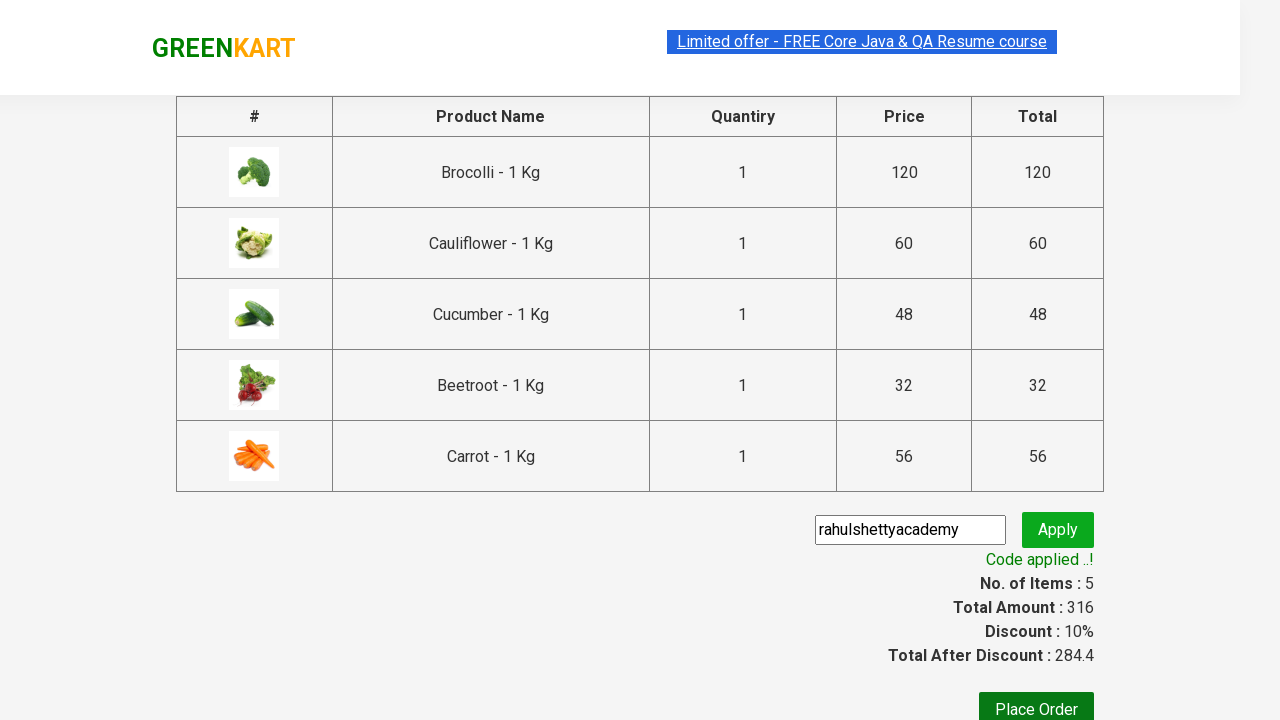

Retrieved promo code confirmation text: 'Code applied ..!'
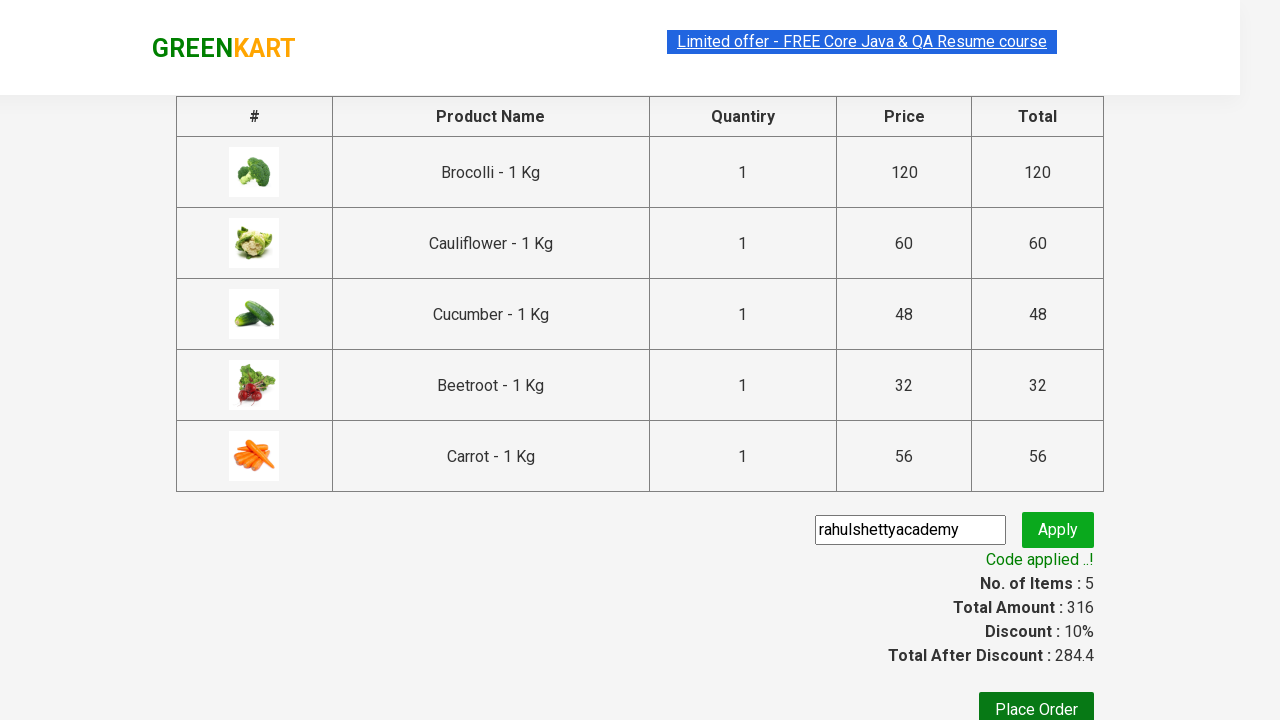

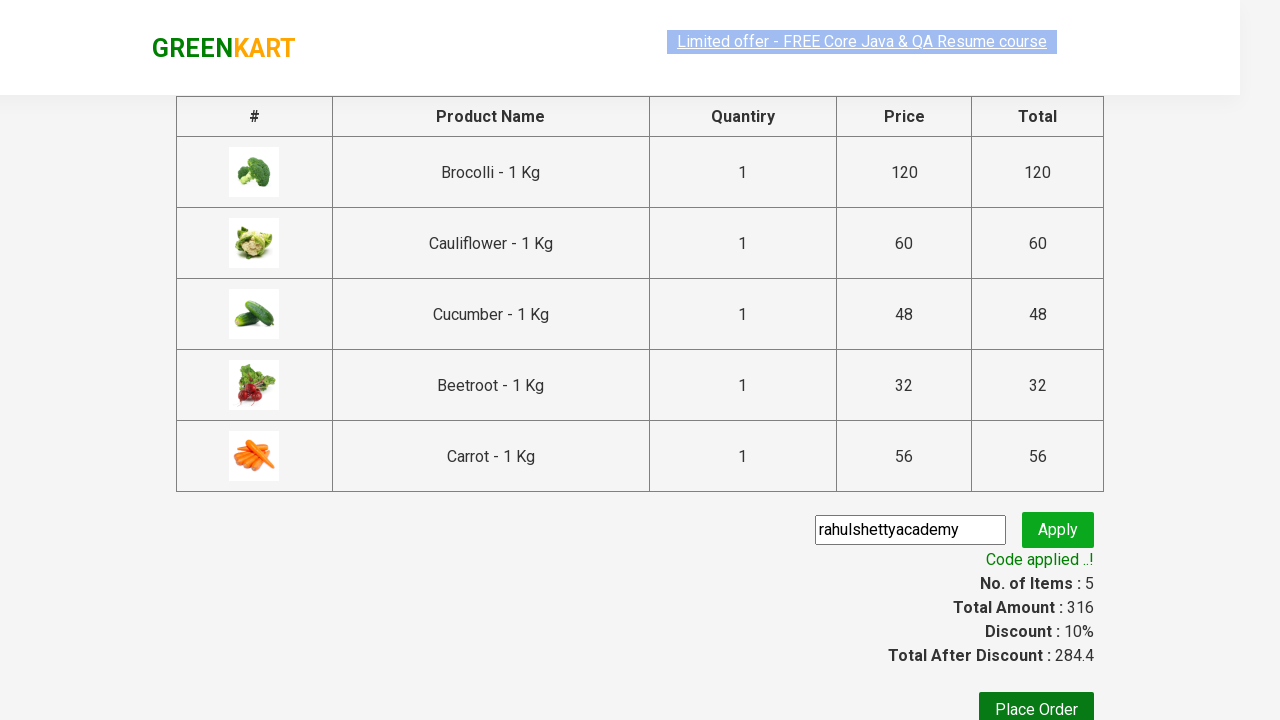